Tests that the ONE LINE shipping website loads correctly and contains a slideshow element on the main page

Starting URL: https://www.one-line.com

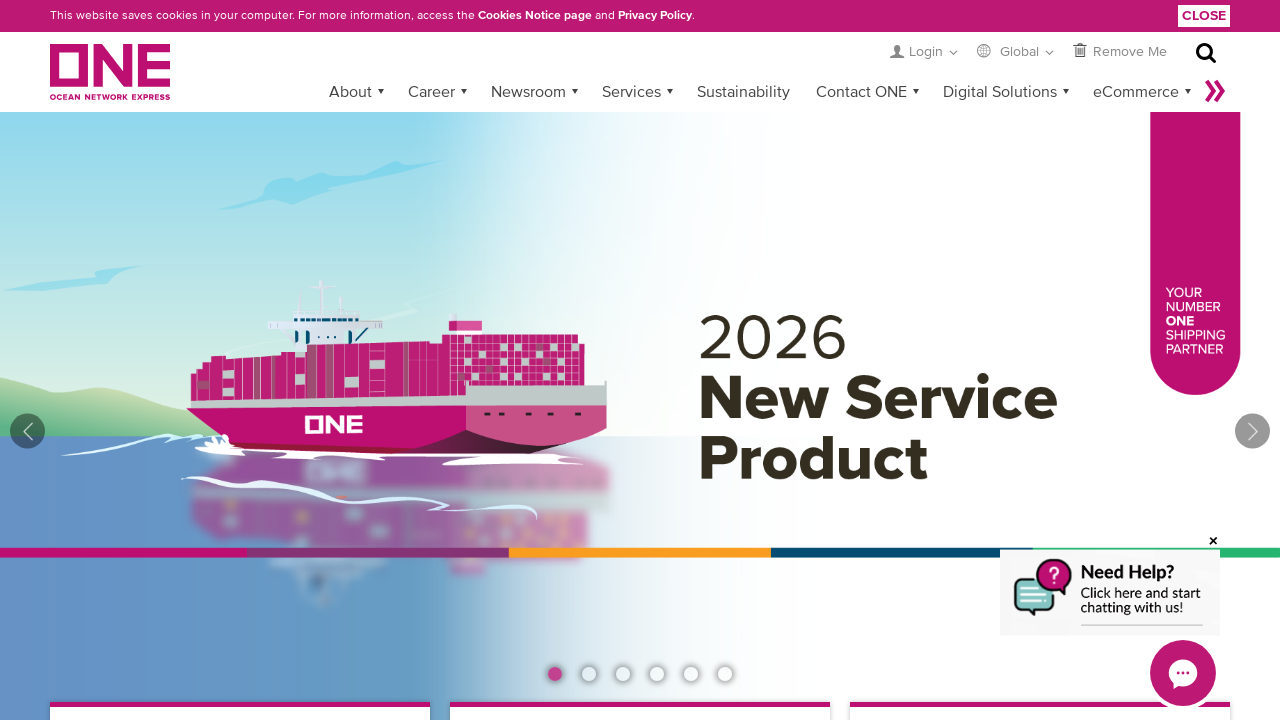

Page content loaded successfully
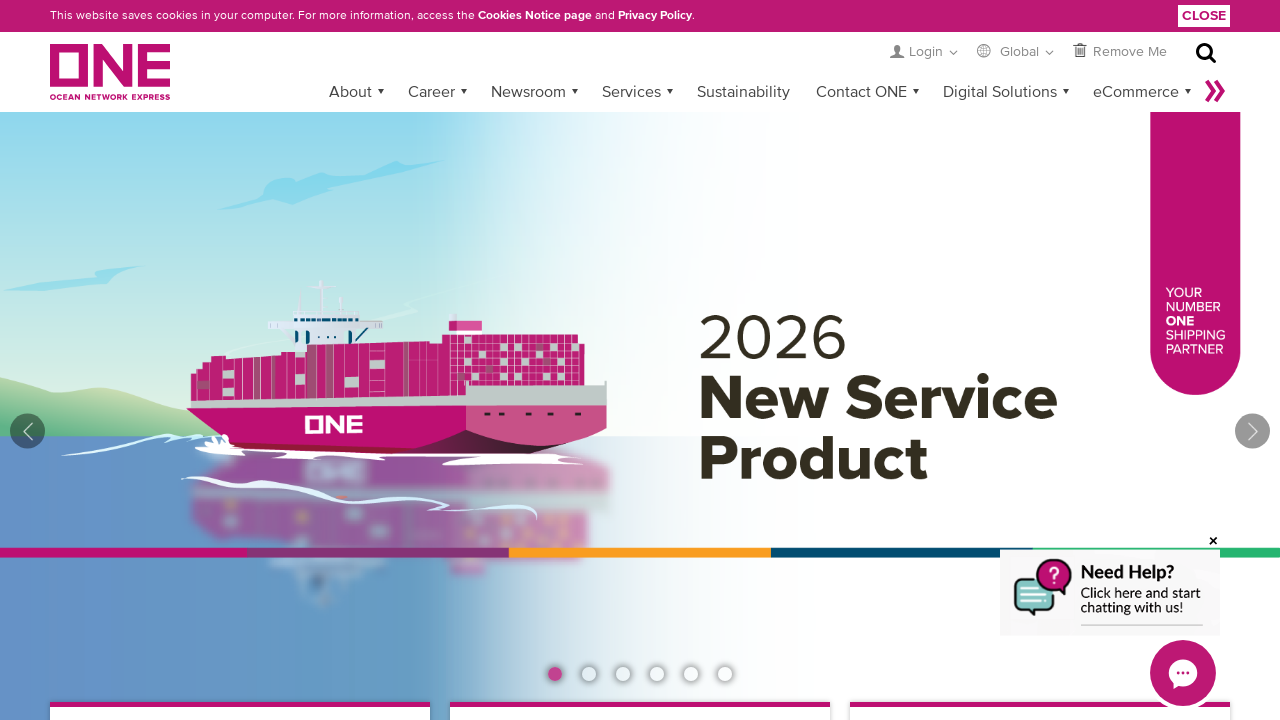

Slideshow element found on main page
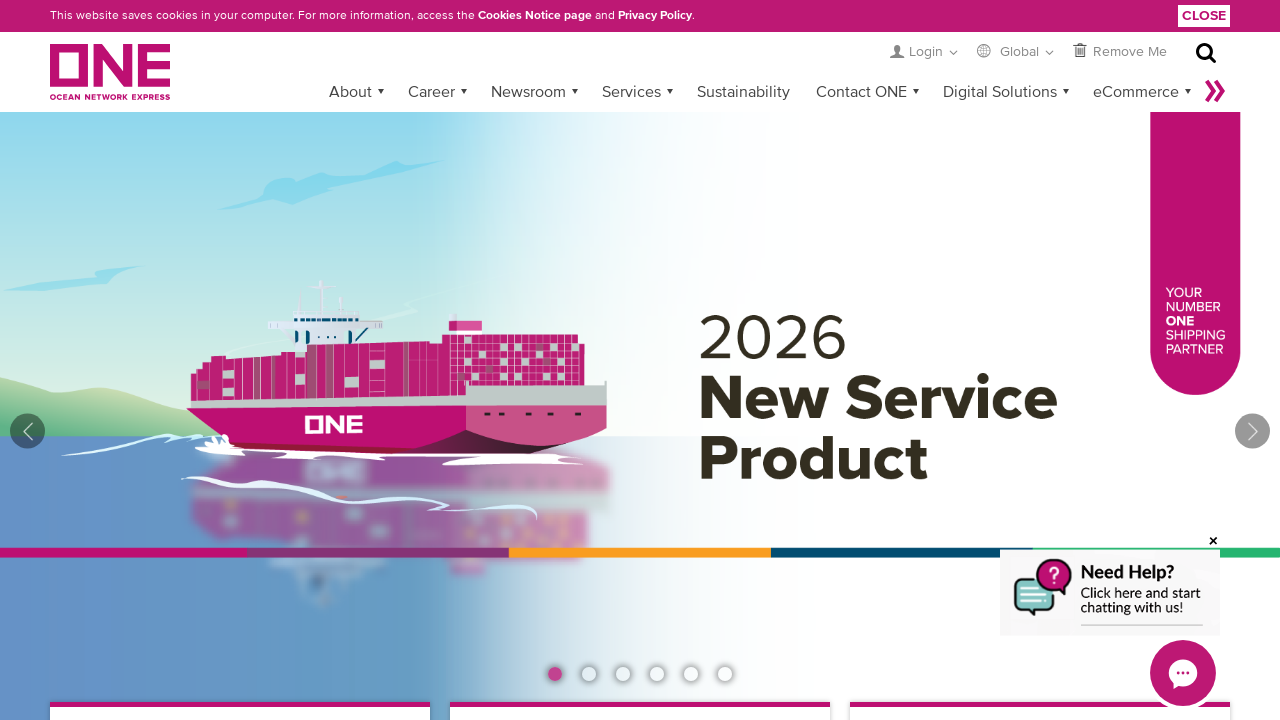

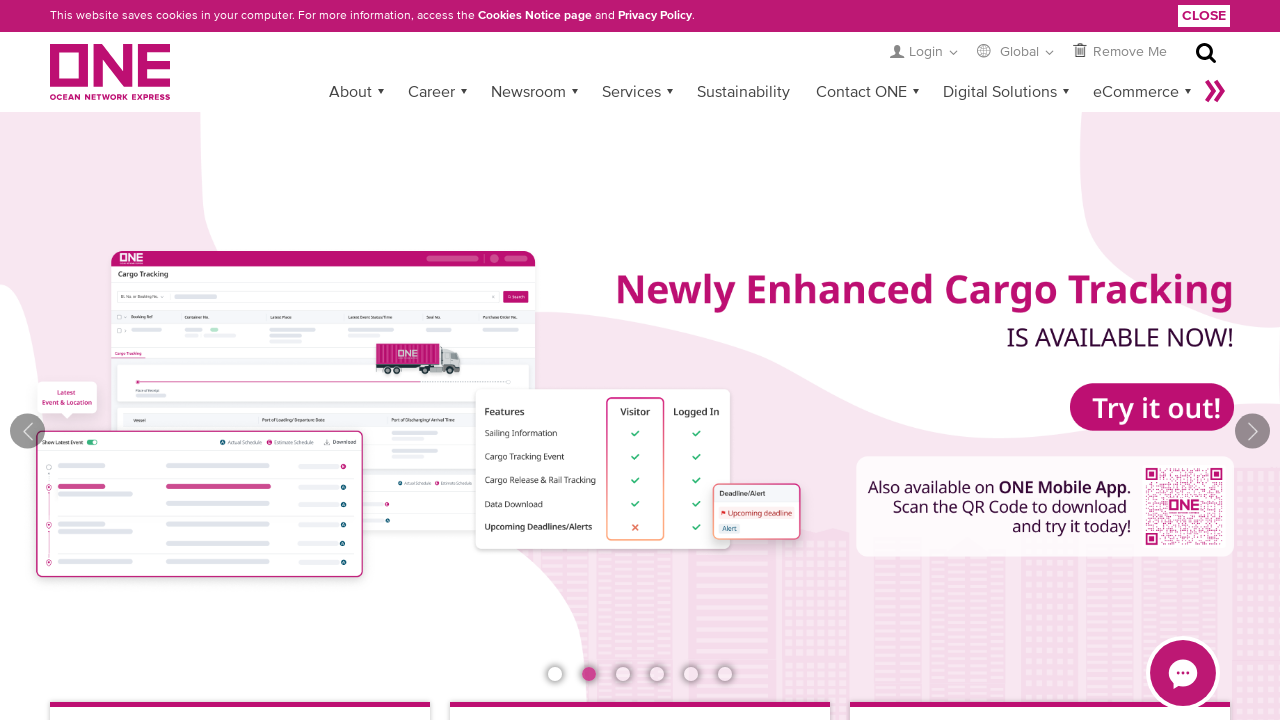